Tests left click mouse interaction by clicking on a clickable field and verifying the status changes to "focused"

Starting URL: https://www.selenium.dev/selenium/web/mouse_interaction.html

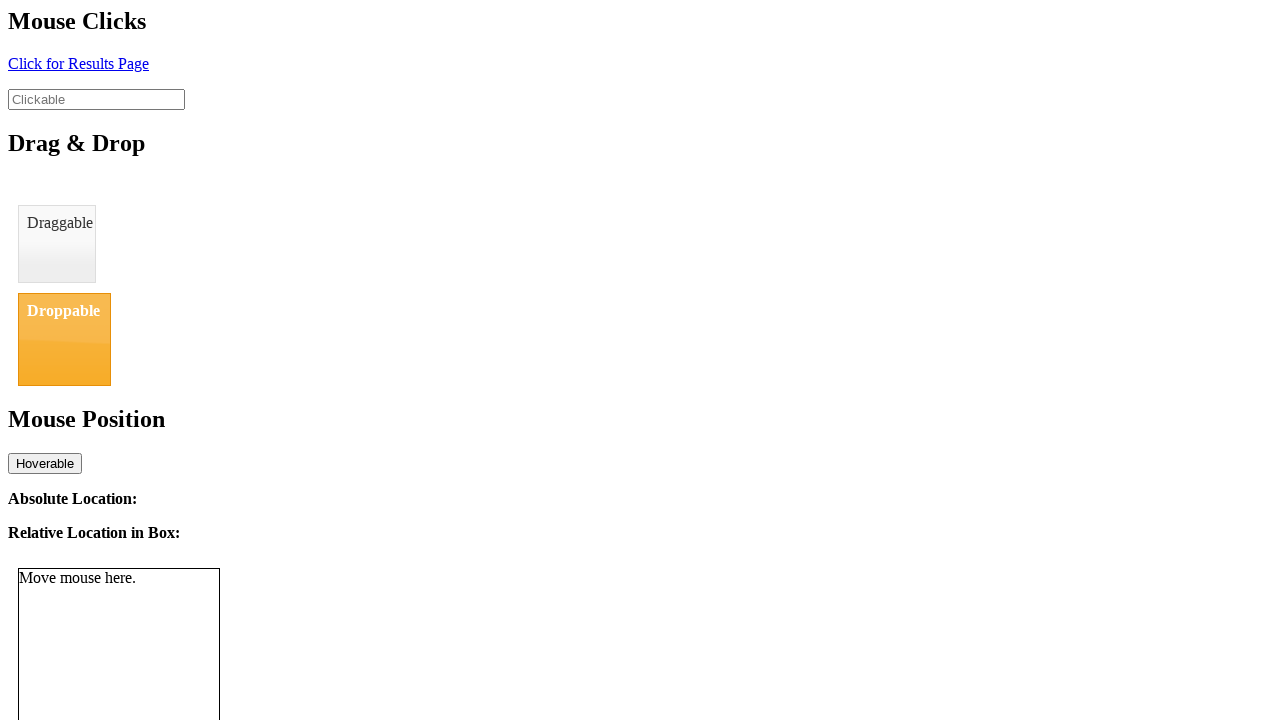

Clicked on the clickable field at (96, 99) on #clickable
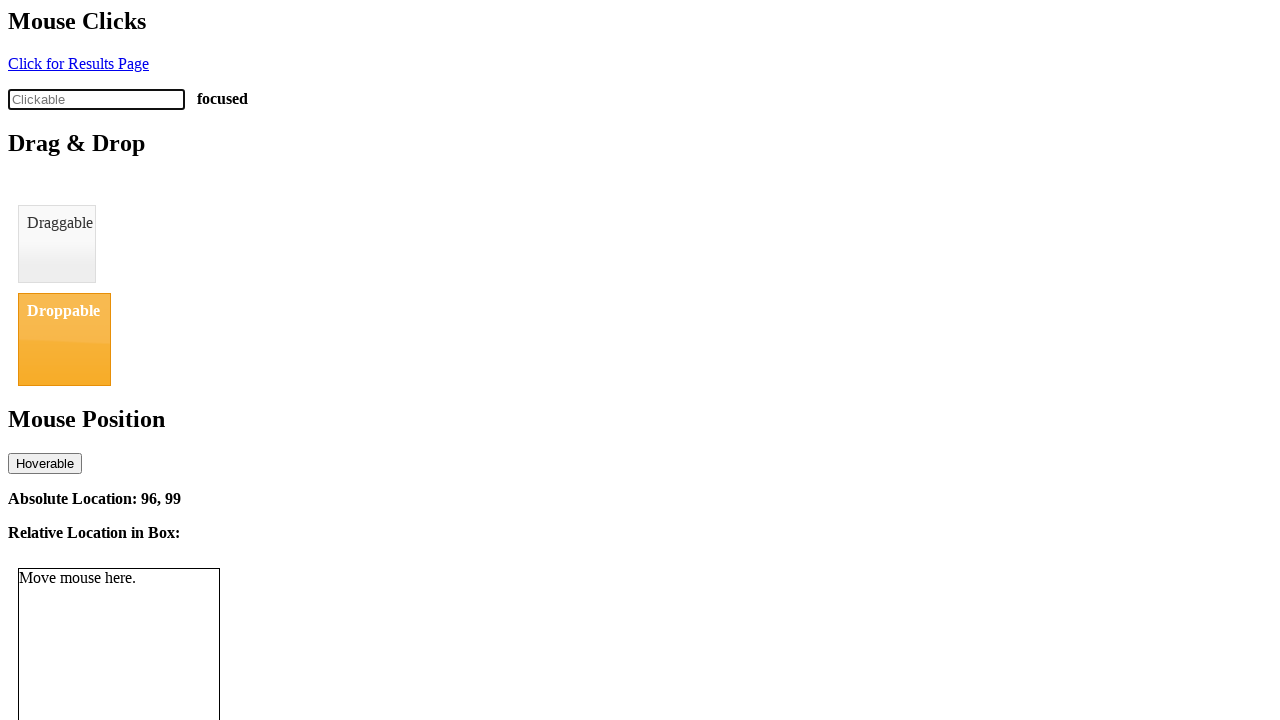

Verified that click status changed to 'focused'
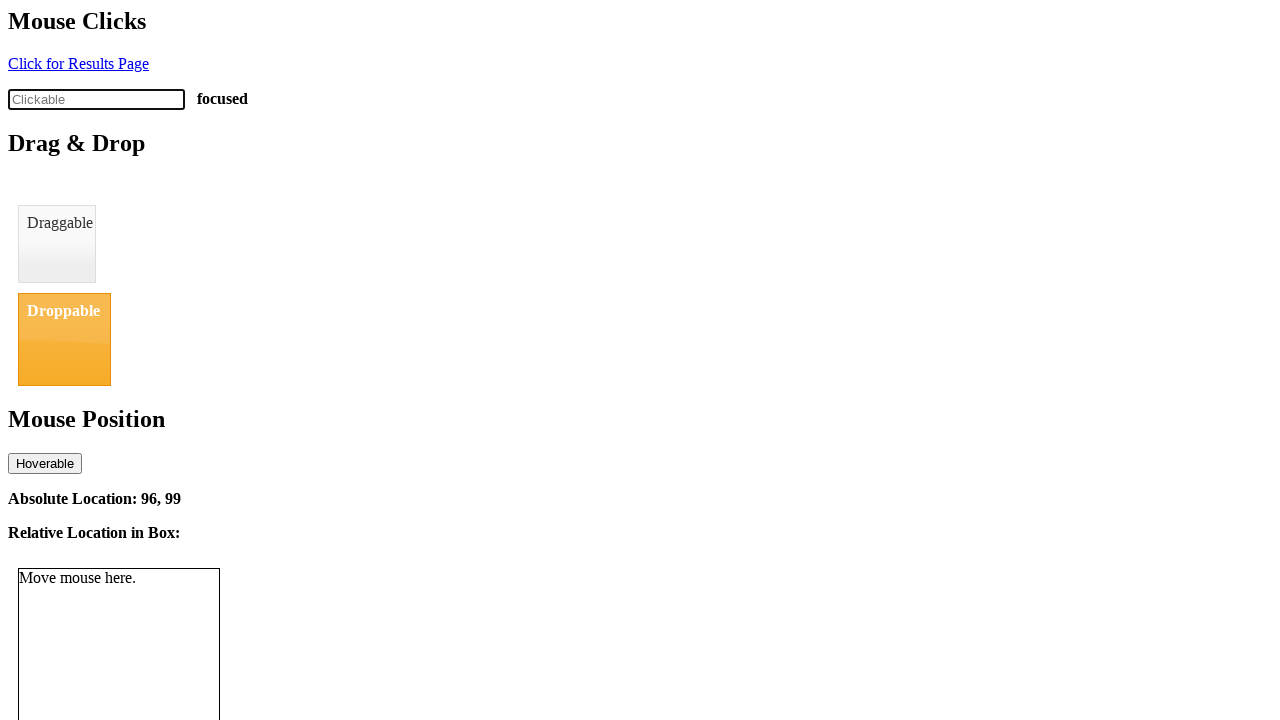

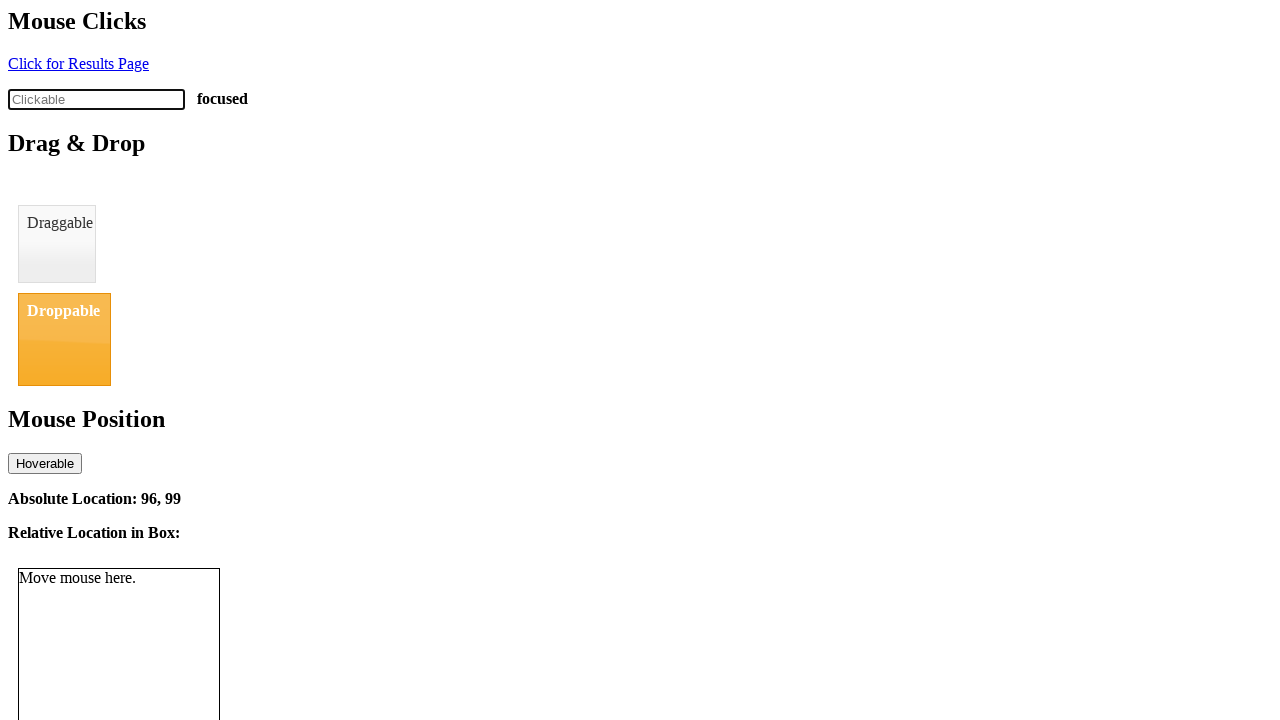